Tests dynamic content by clicking a reveal button and filling in the revealed input field

Starting URL: https://www.selenium.dev/selenium/web/dynamic.html

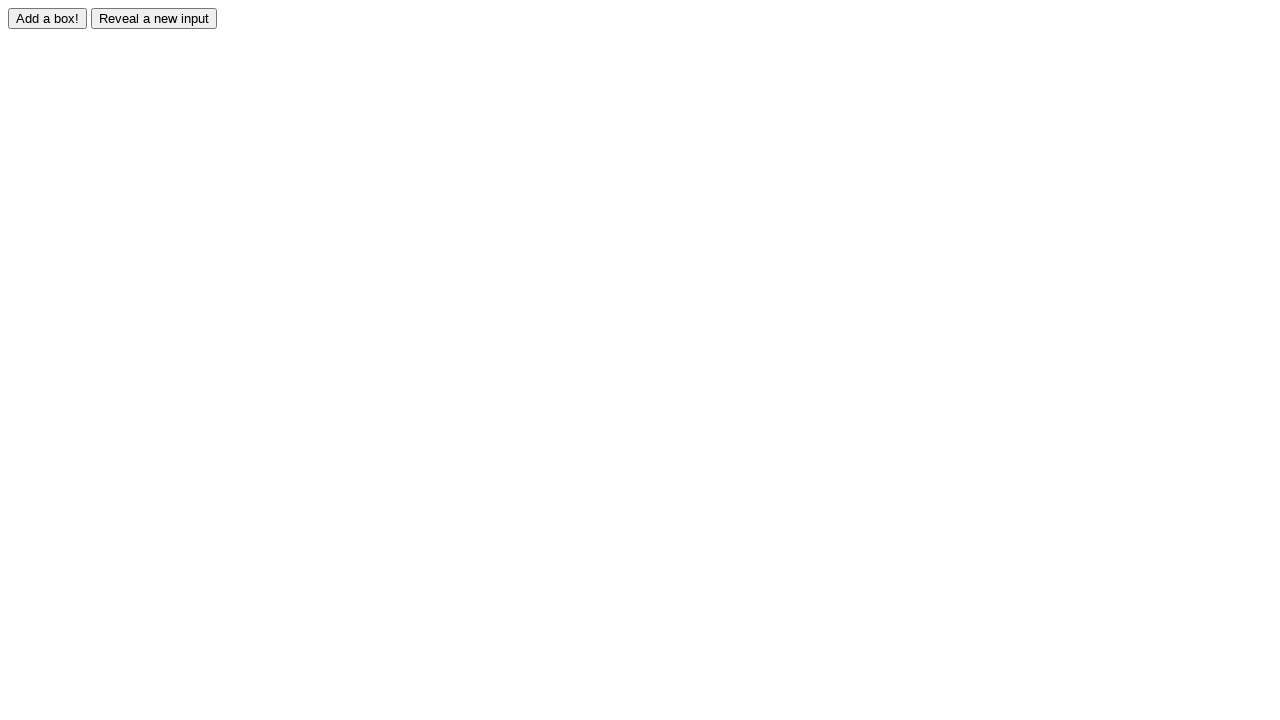

Clicked reveal button to show hidden input field at (154, 18) on #reveal
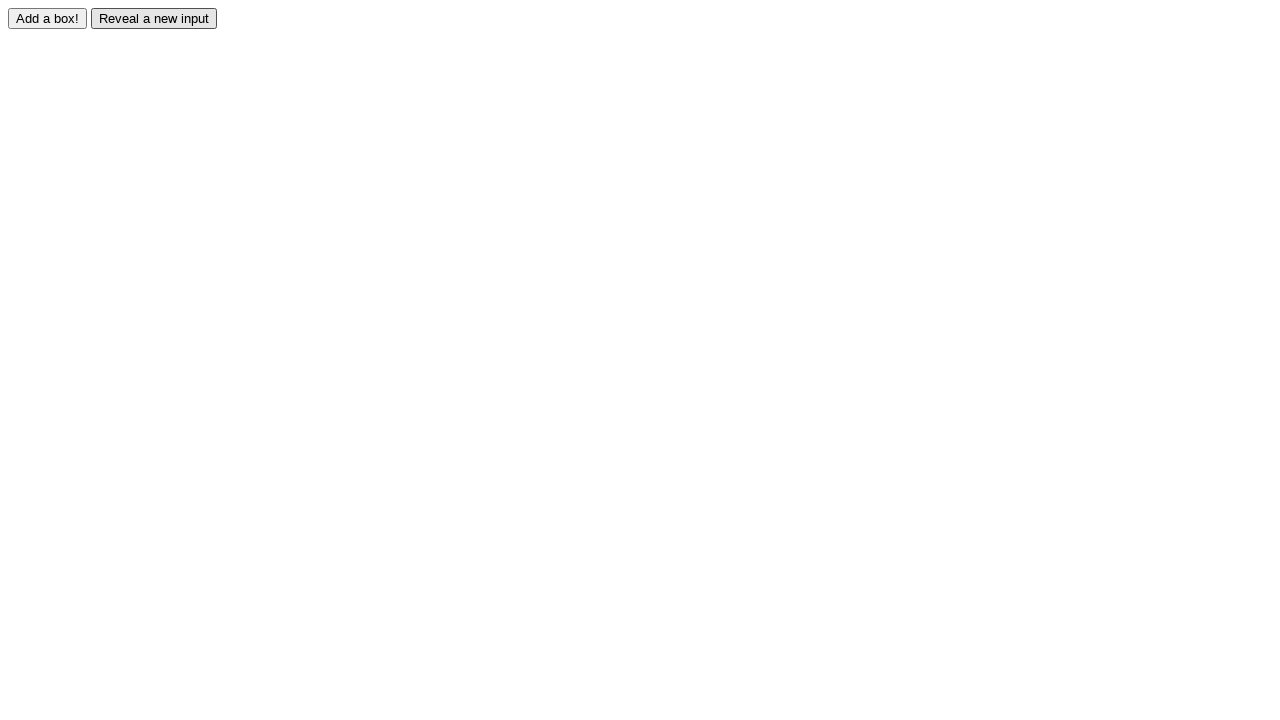

Hidden input field became visible
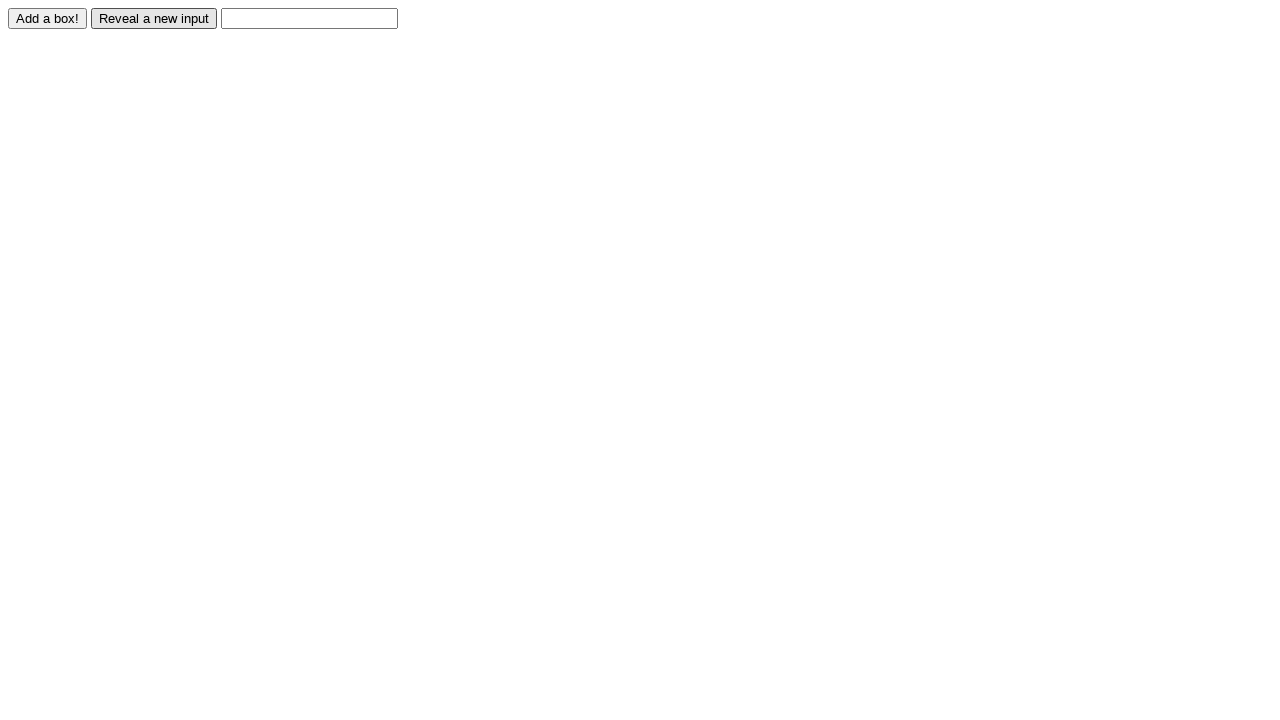

Filled revealed input field with 'Test automation content' on #revealed
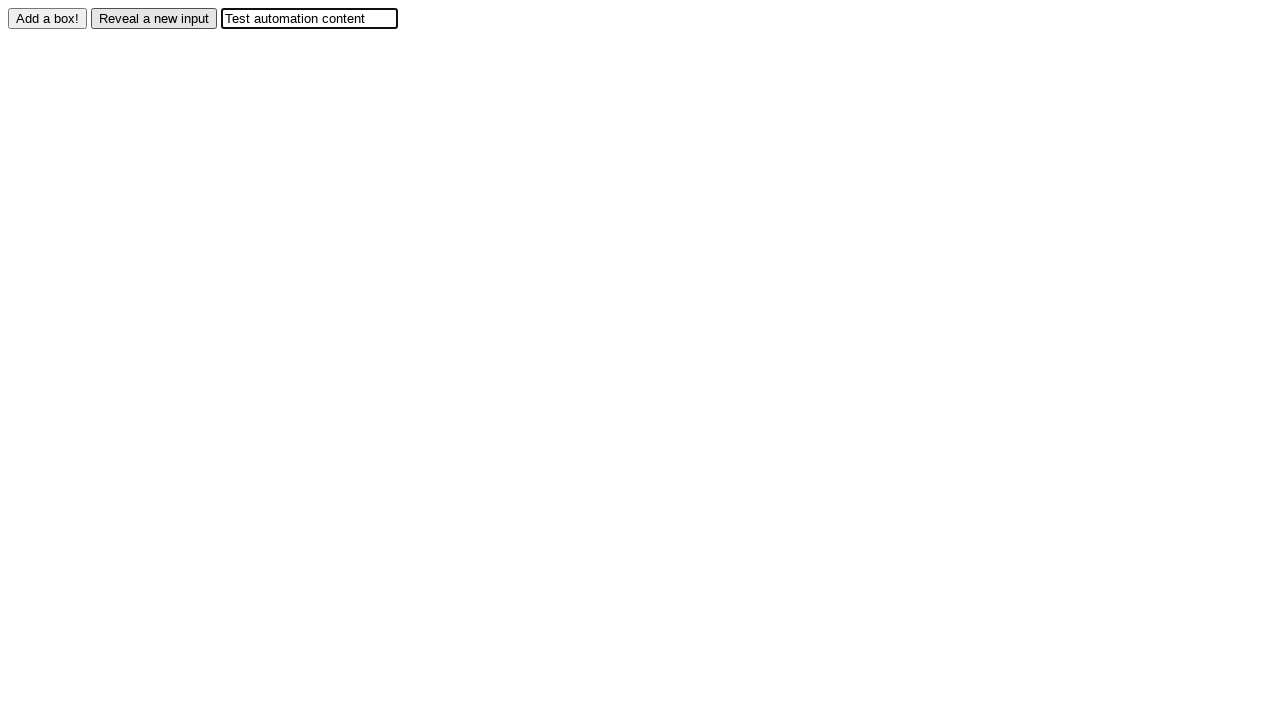

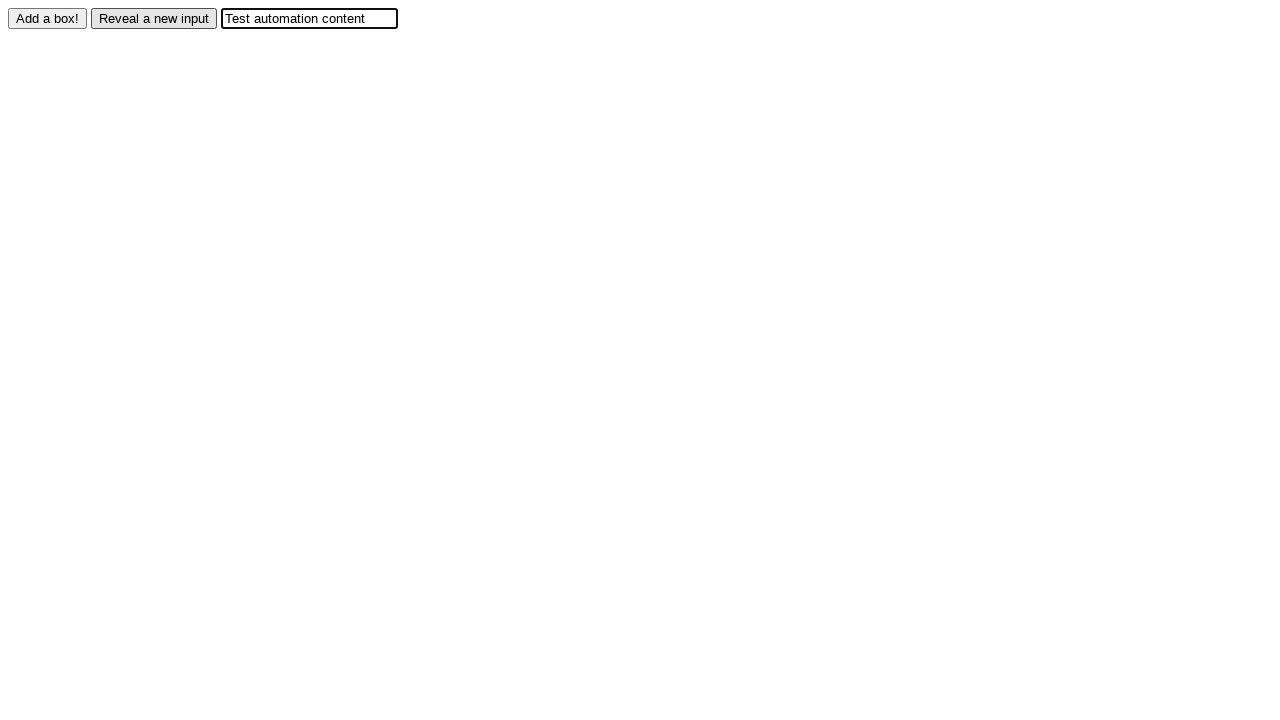